Tests that the complete all checkbox updates state when individual items are completed or cleared

Starting URL: https://demo.playwright.dev/todomvc

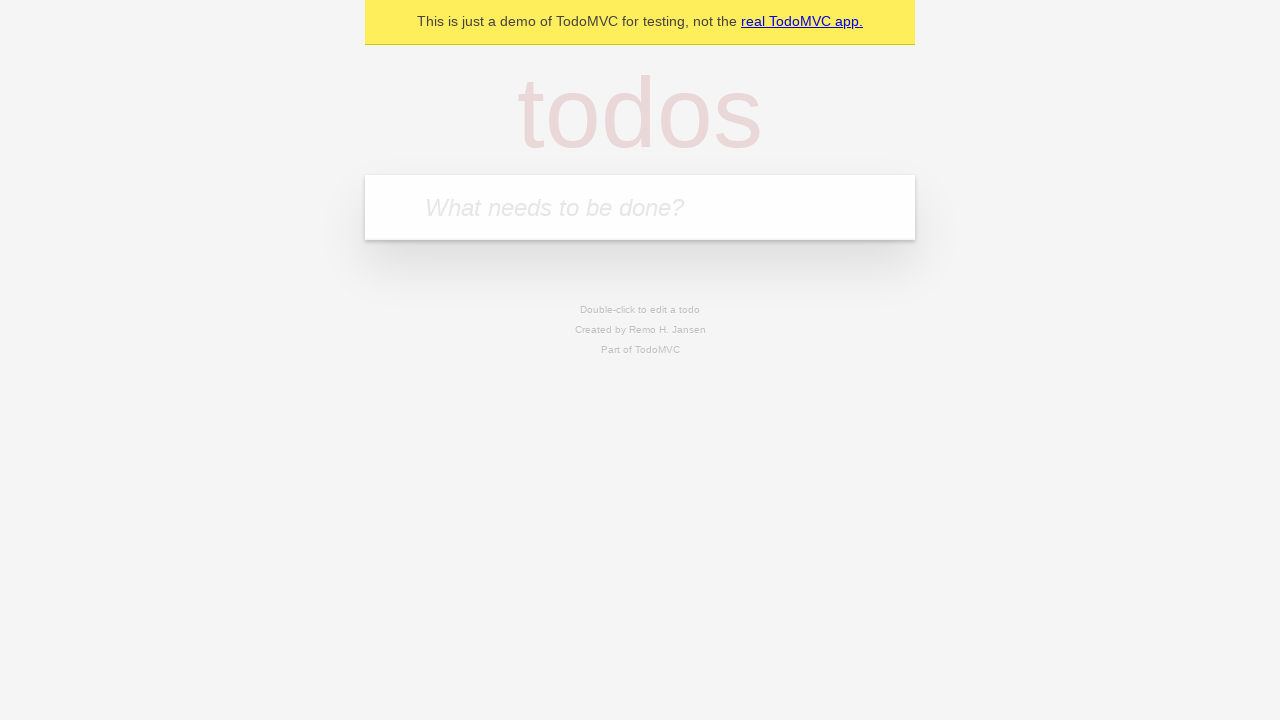

Filled todo input with 'buy some cheese' on internal:attr=[placeholder="What needs to be done?"i]
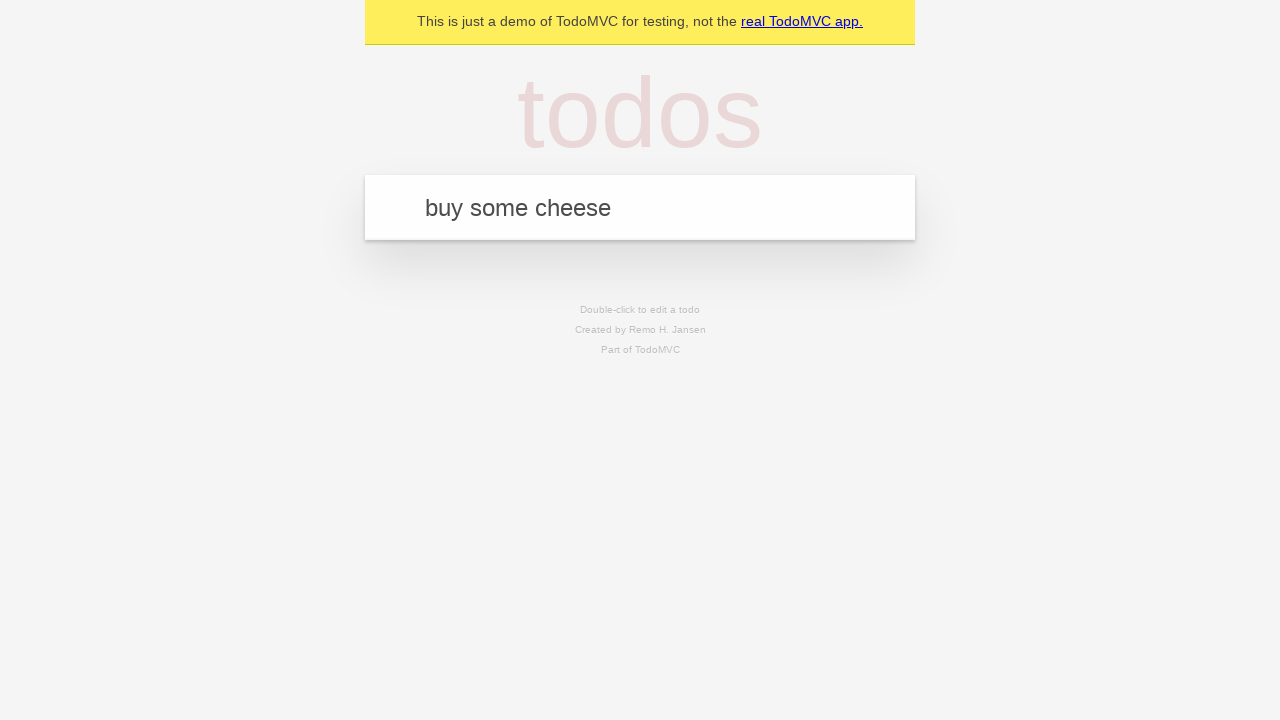

Pressed Enter to create first todo on internal:attr=[placeholder="What needs to be done?"i]
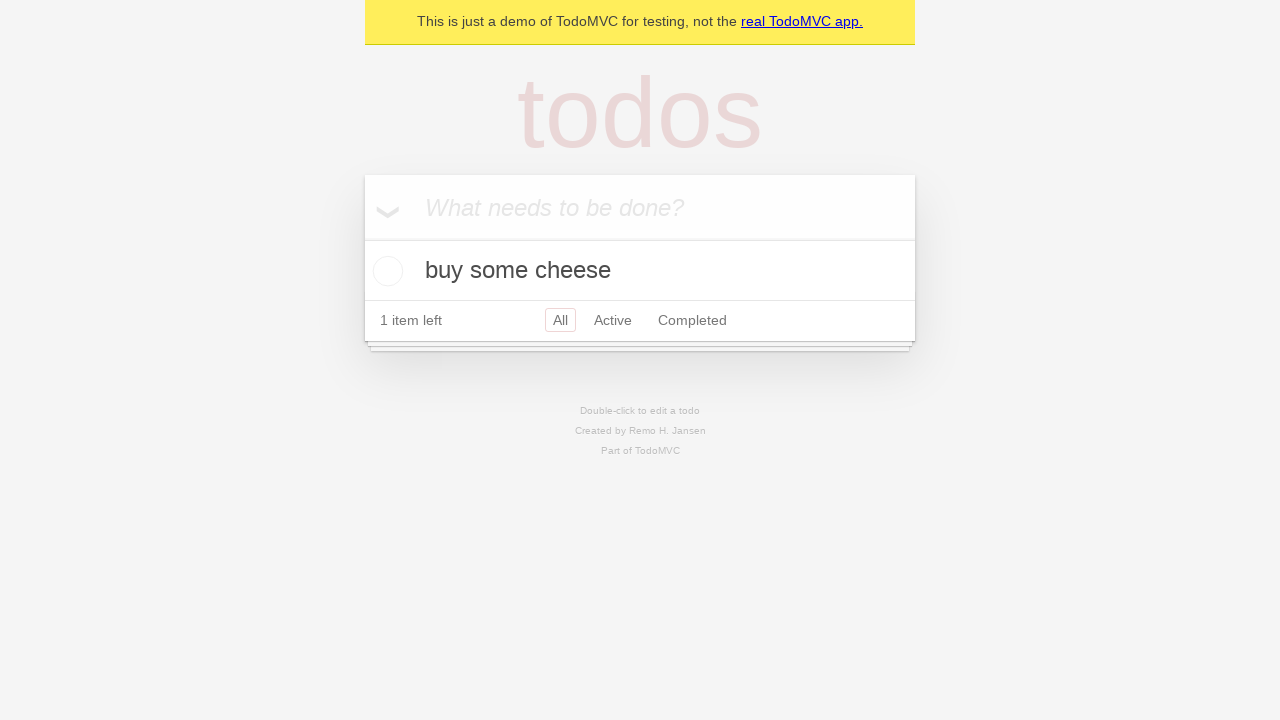

Filled todo input with 'feed the cat' on internal:attr=[placeholder="What needs to be done?"i]
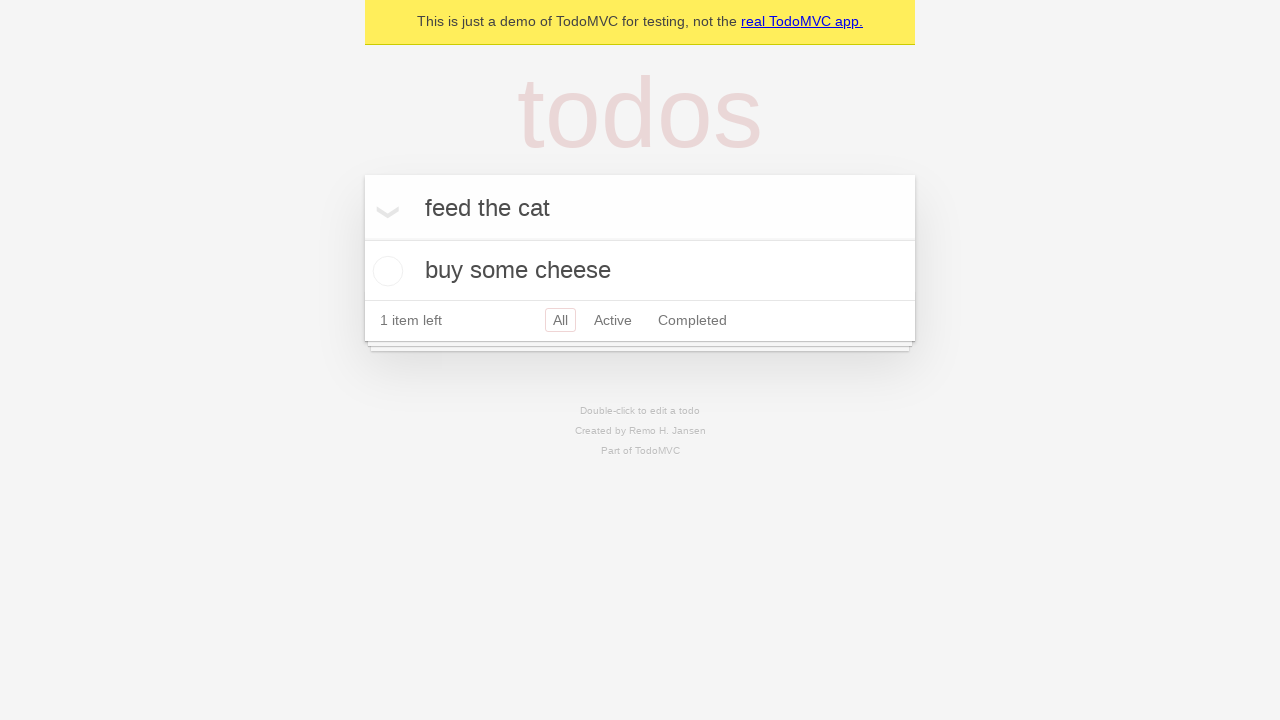

Pressed Enter to create second todo on internal:attr=[placeholder="What needs to be done?"i]
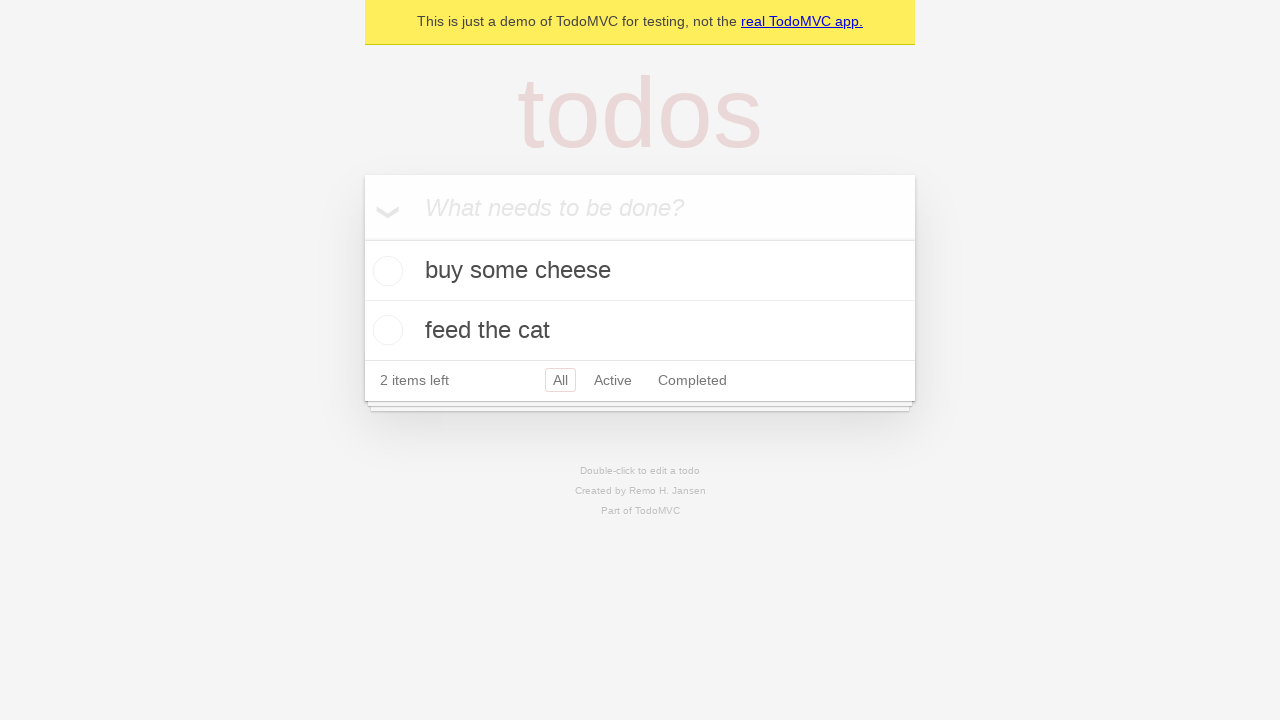

Filled todo input with 'book a doctors appointment' on internal:attr=[placeholder="What needs to be done?"i]
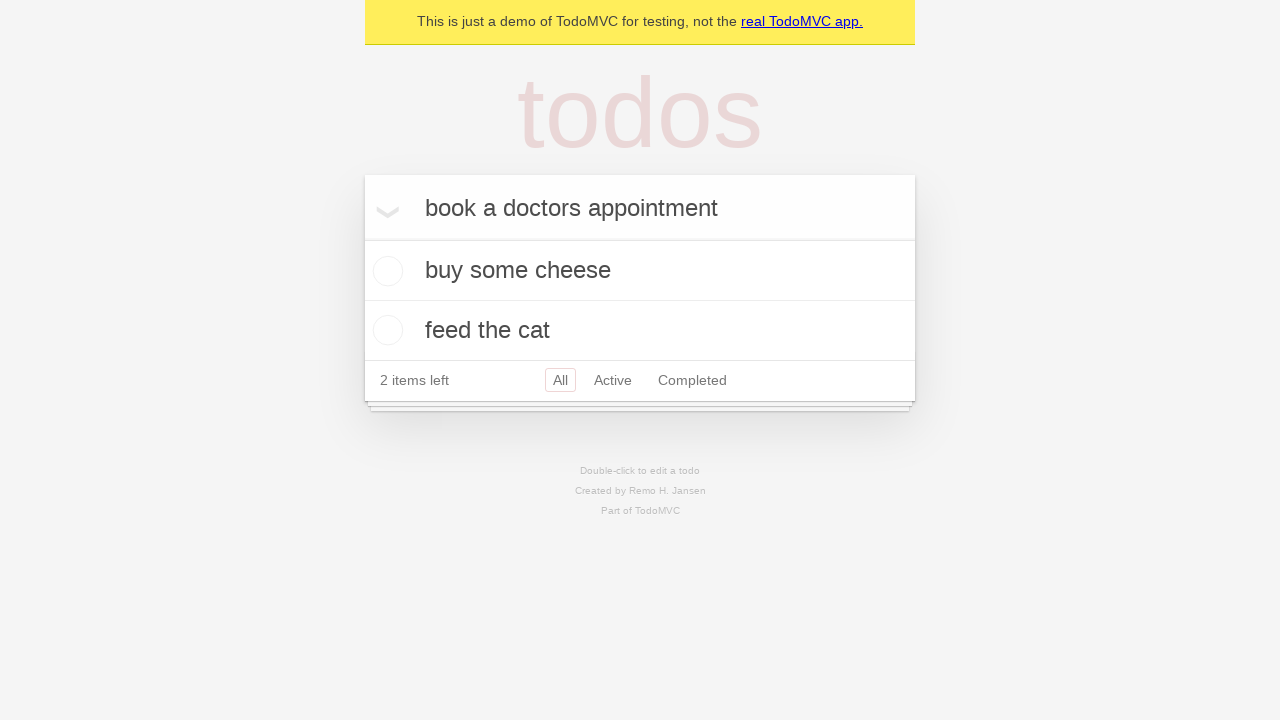

Pressed Enter to create third todo on internal:attr=[placeholder="What needs to be done?"i]
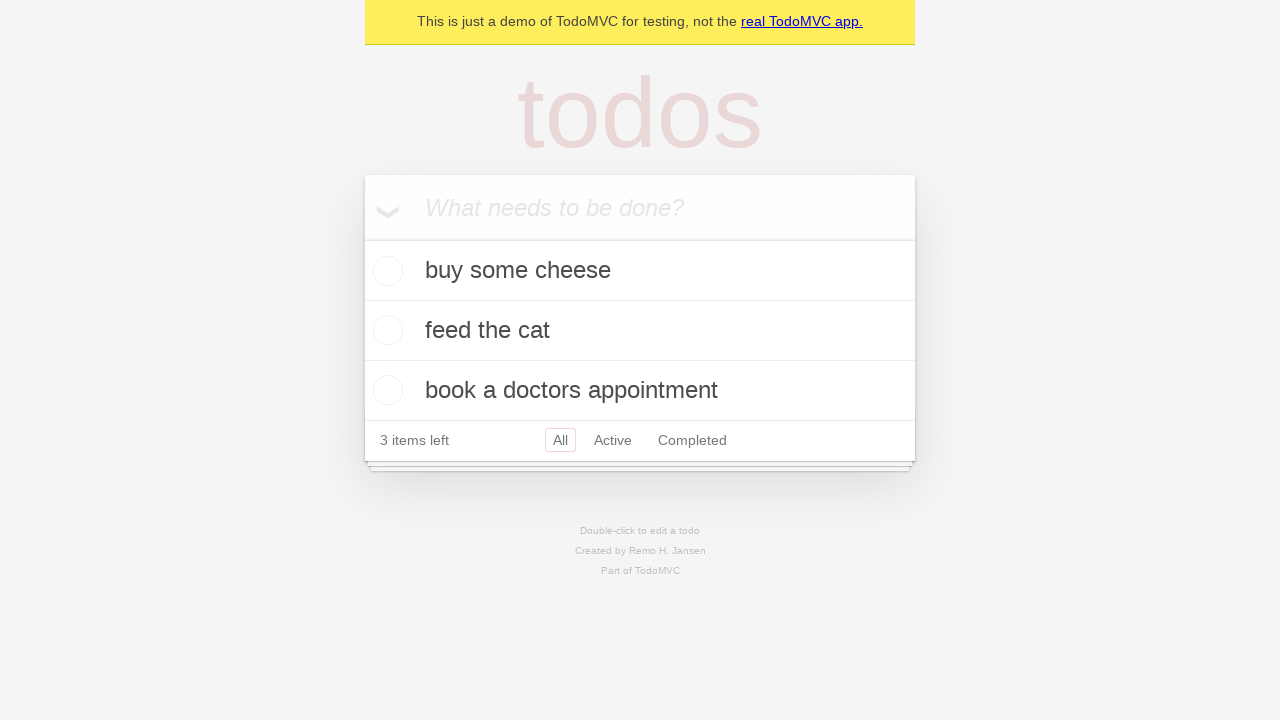

Waited for all 3 todos to be created
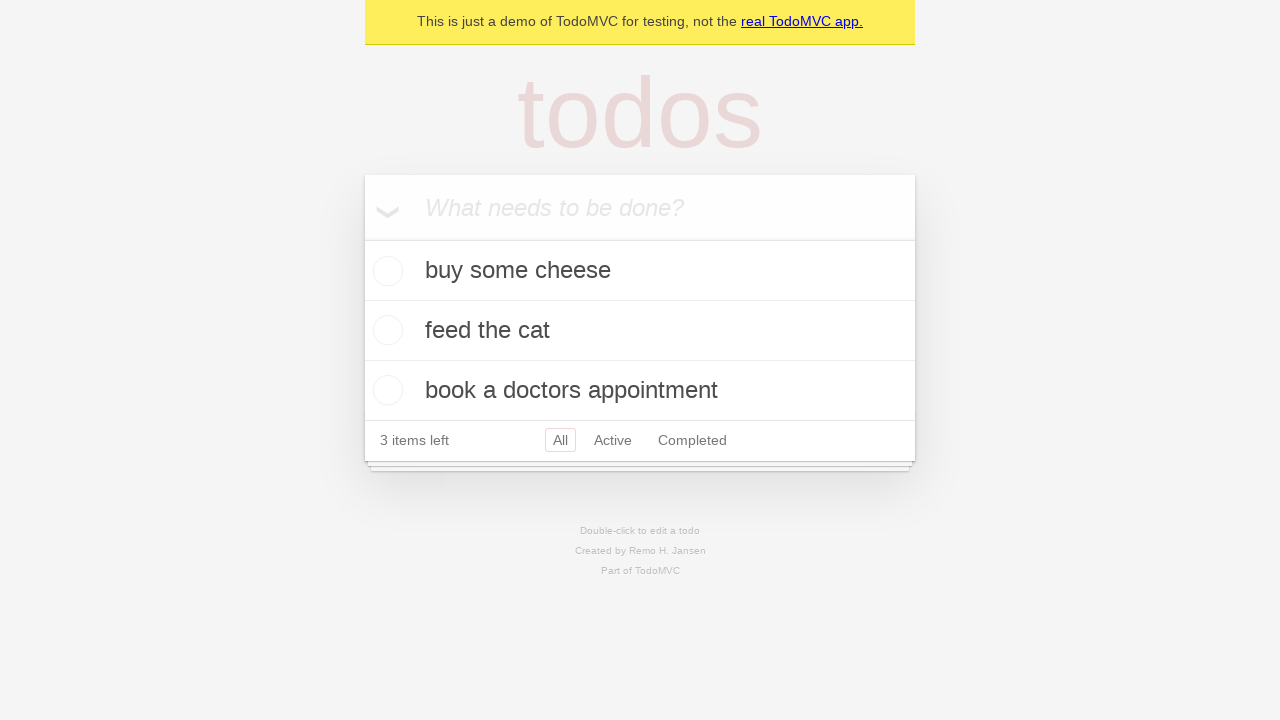

Checked the 'Mark all as complete' checkbox at (362, 238) on internal:label="Mark all as complete"i
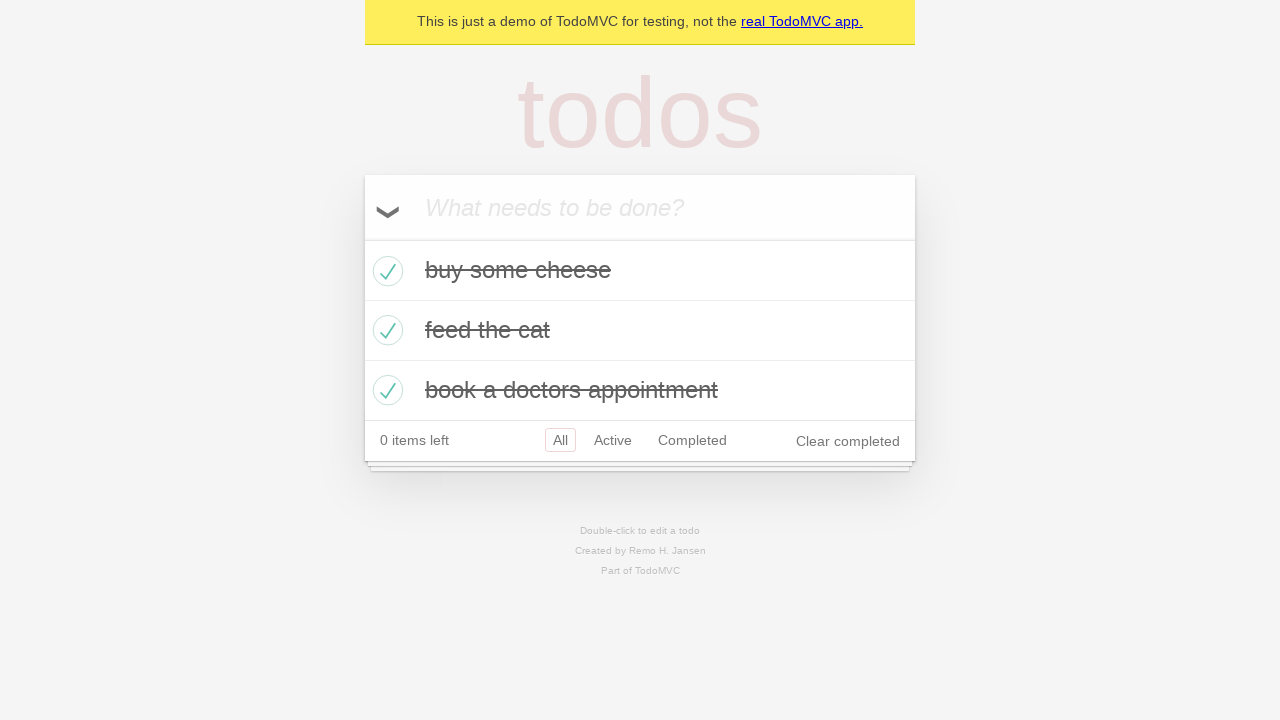

Unchecked the first todo item at (385, 271) on internal:testid=[data-testid="todo-item"s] >> nth=0 >> internal:role=checkbox
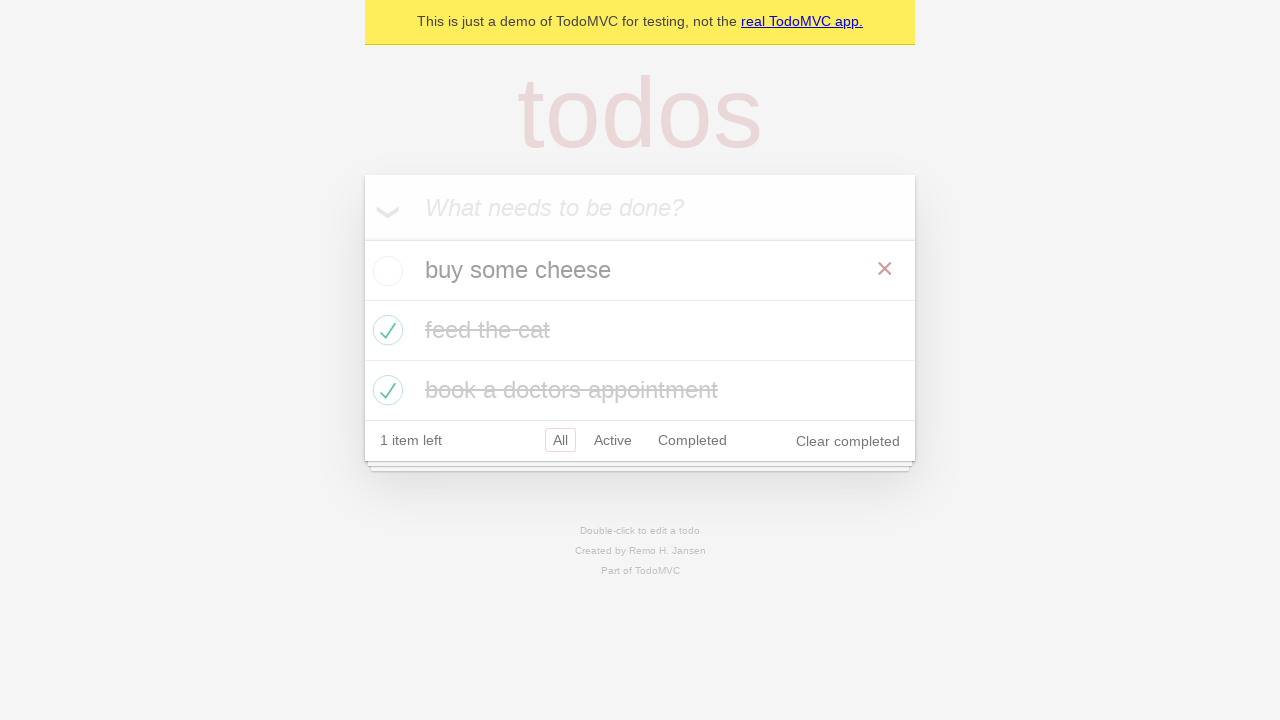

Checked the first todo item again at (385, 271) on internal:testid=[data-testid="todo-item"s] >> nth=0 >> internal:role=checkbox
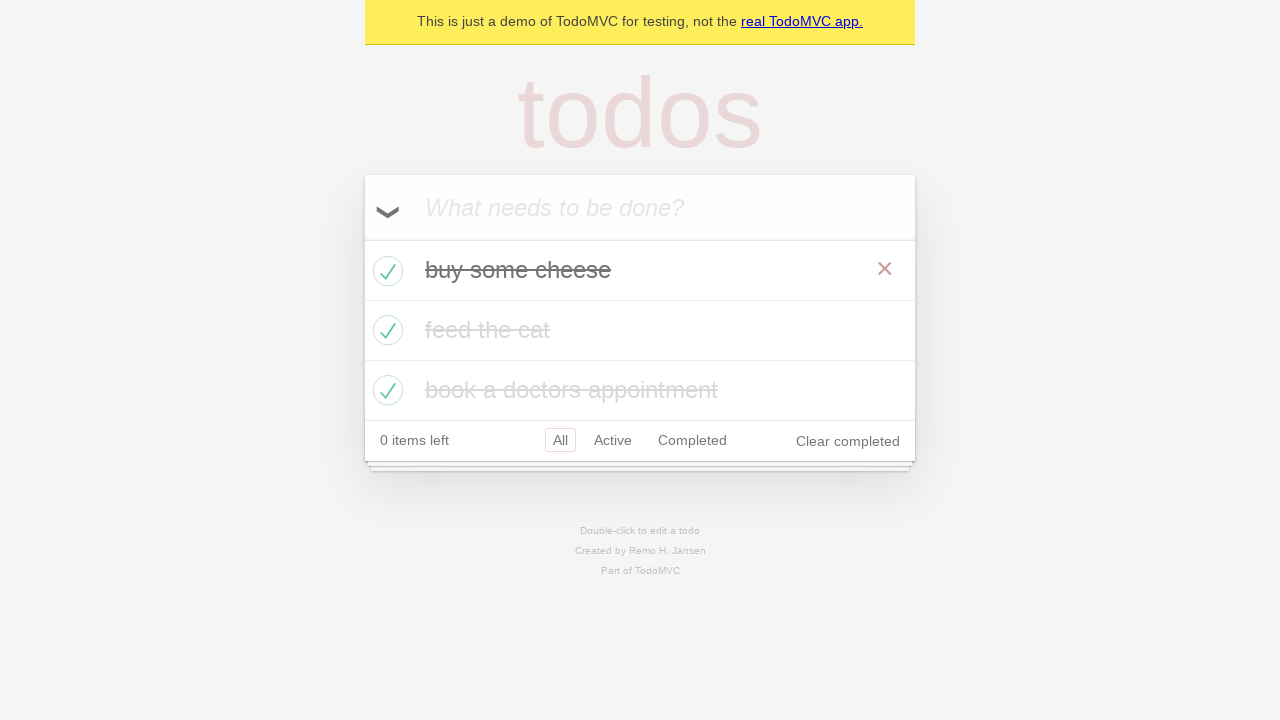

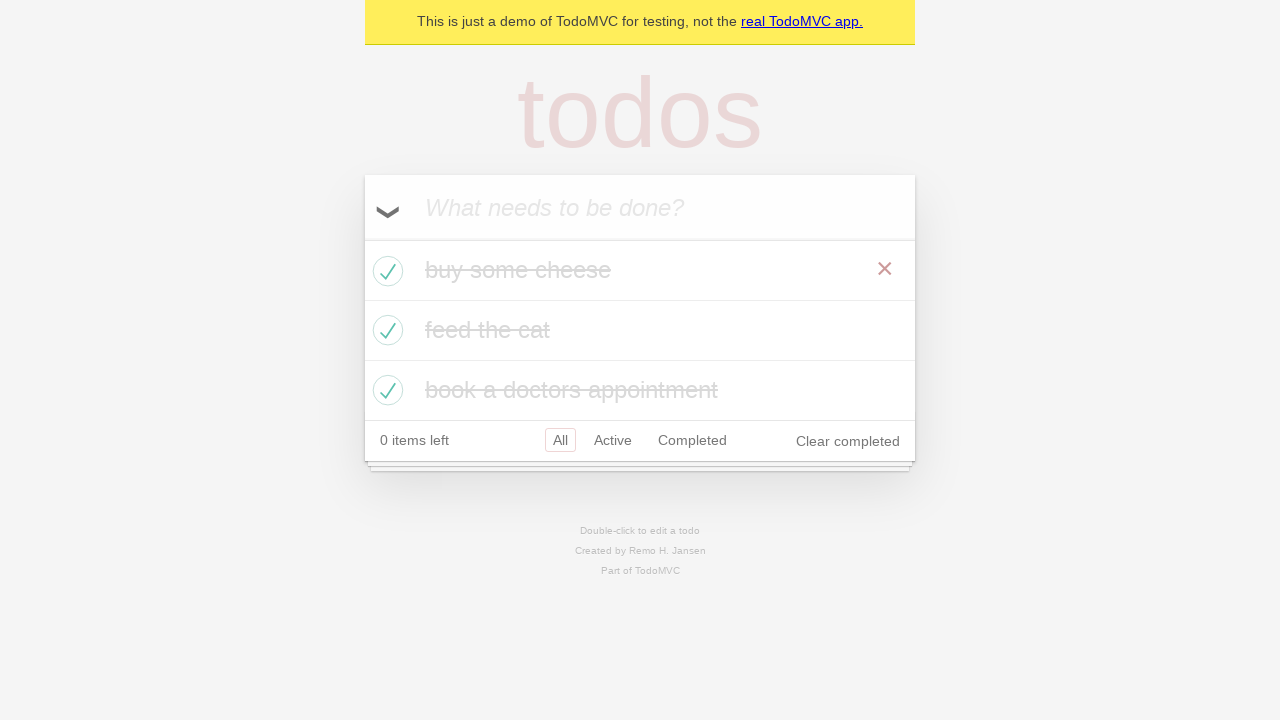